Tests multiple window handling by clicking a link to open a new window, switching between parent and child windows, and verifying text content in each window

Starting URL: http://the-internet.herokuapp.com/

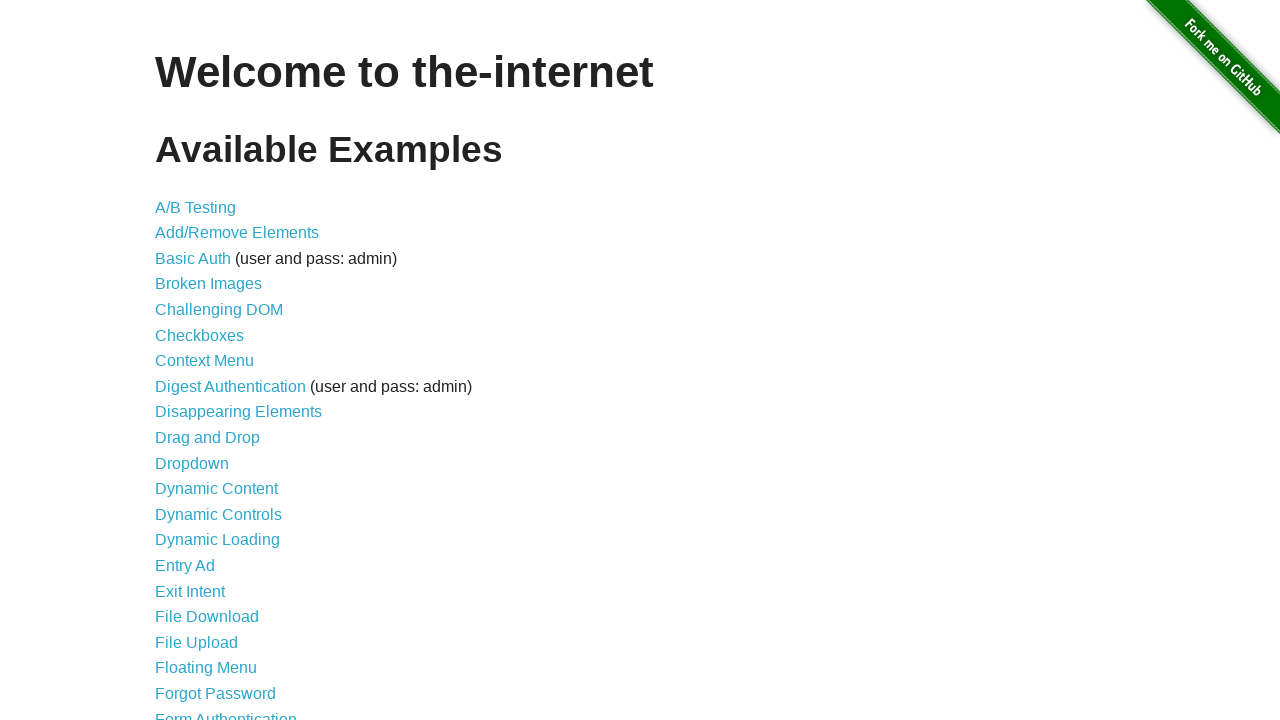

Clicked on 'Multiple Windows' link at (218, 369) on xpath=//a[contains(text(),'Multiple Windows')]
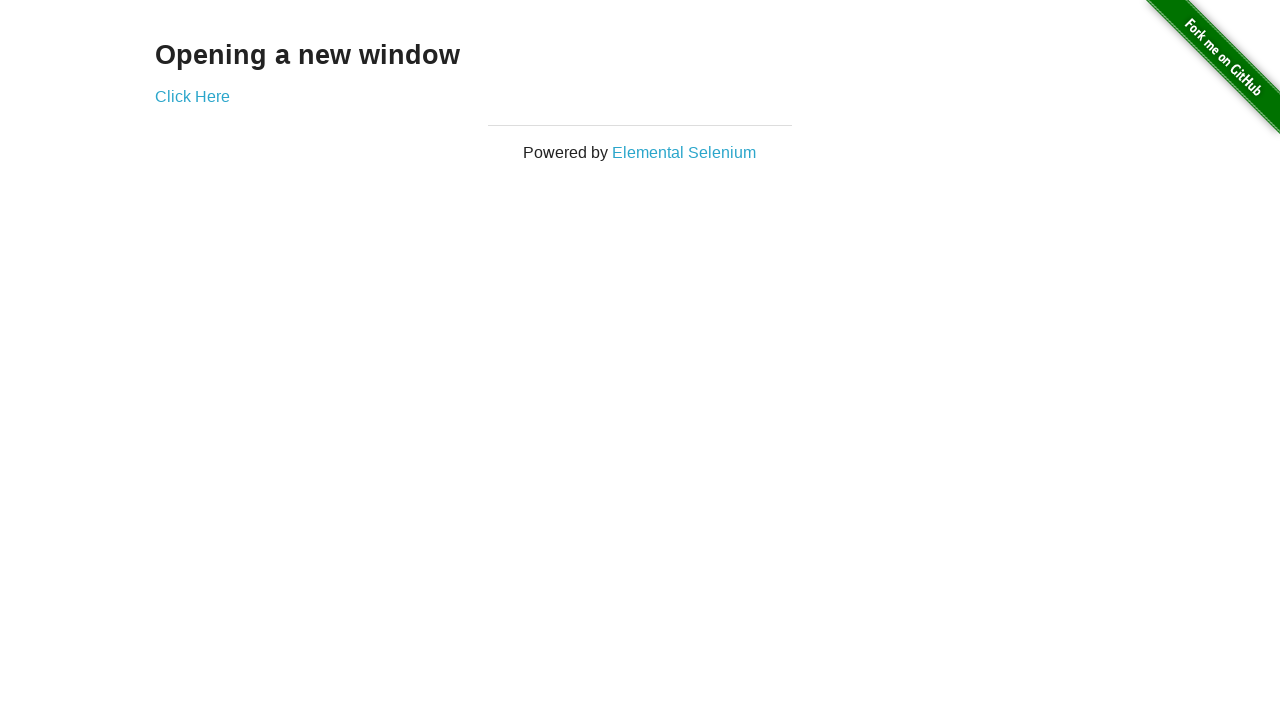

Clicked 'Click Here' link to open new window at (192, 96) on xpath=//a[contains(text(),'Click Here')]
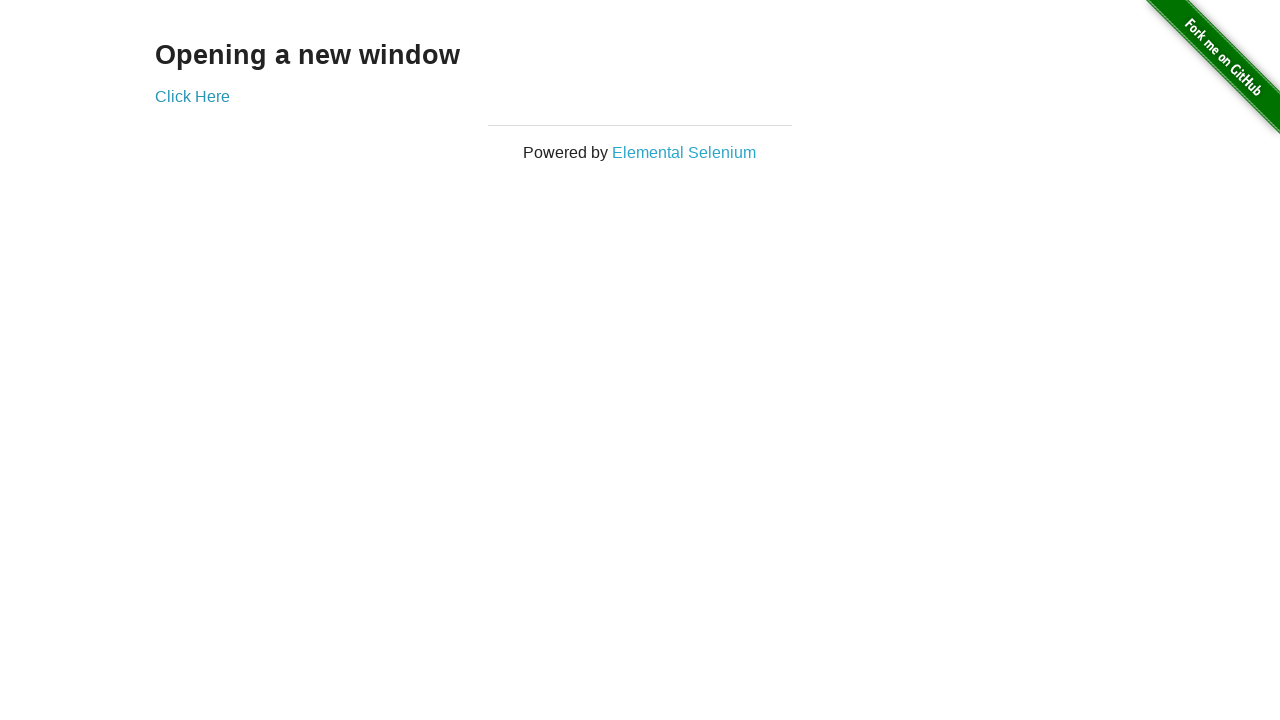

New window opened and assigned to new_page
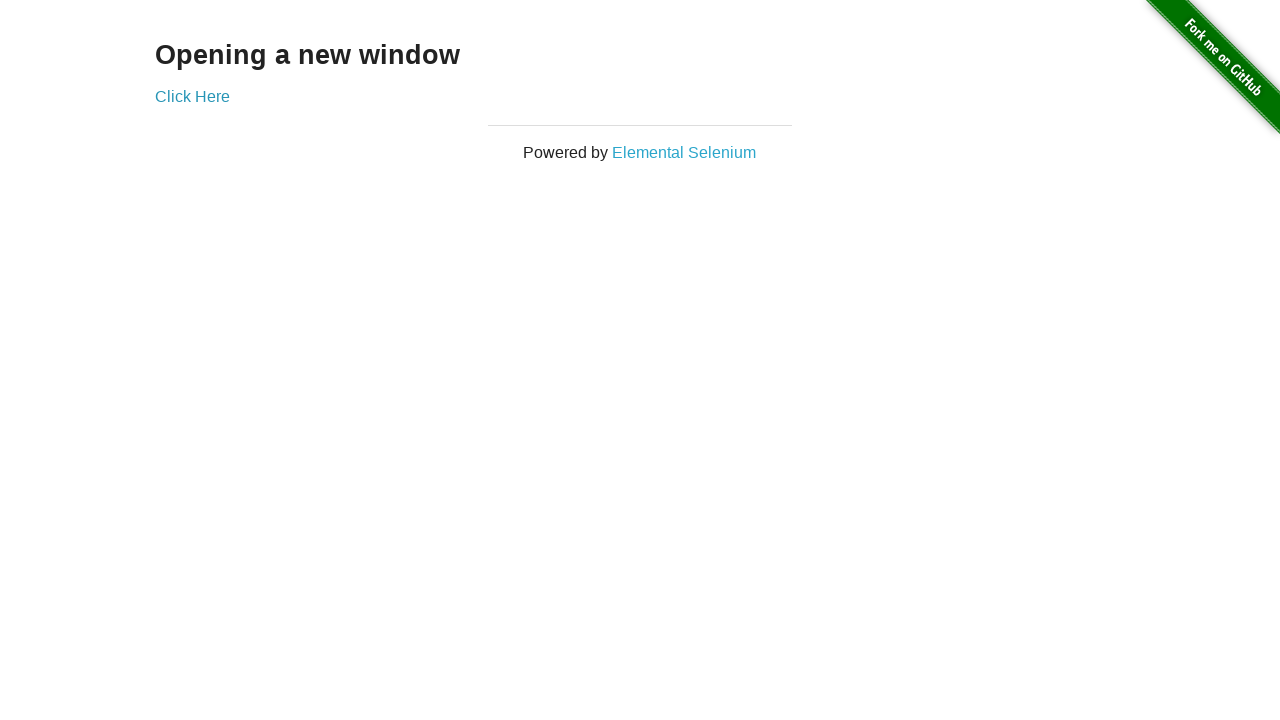

Retrieved text from new window: 'New Window'
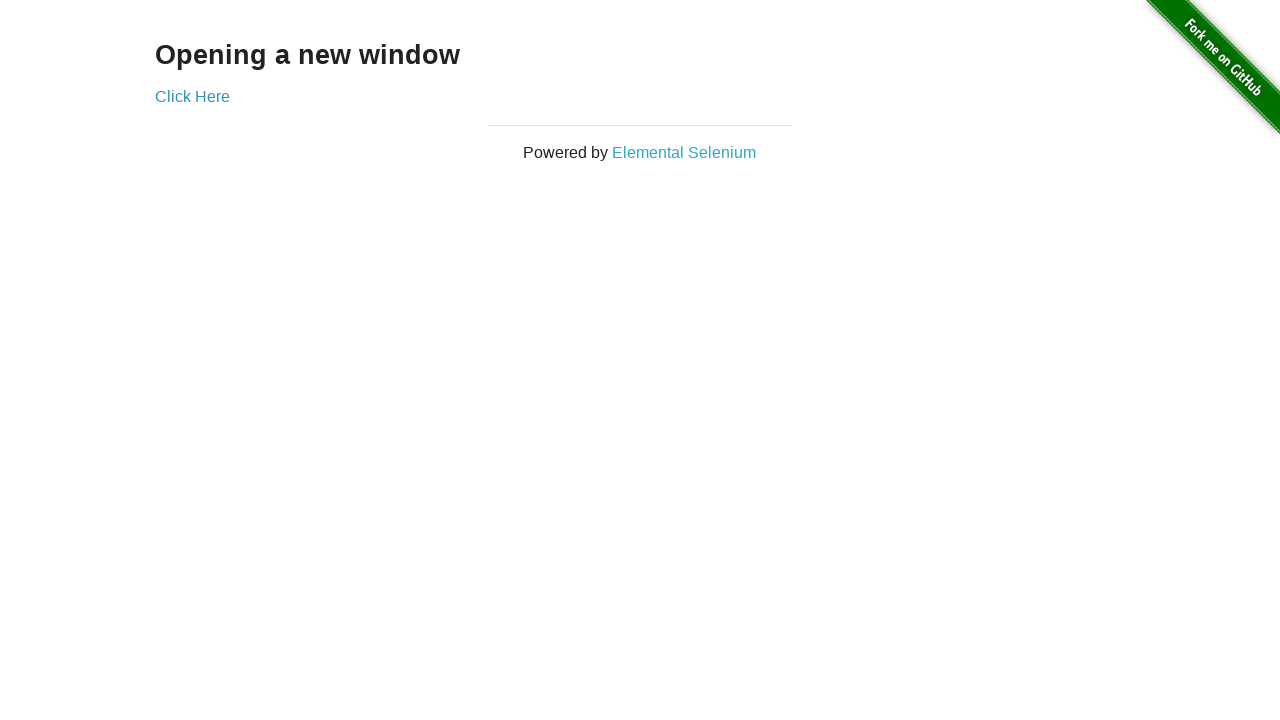

Retrieved text from original window: 'Opening a new window'
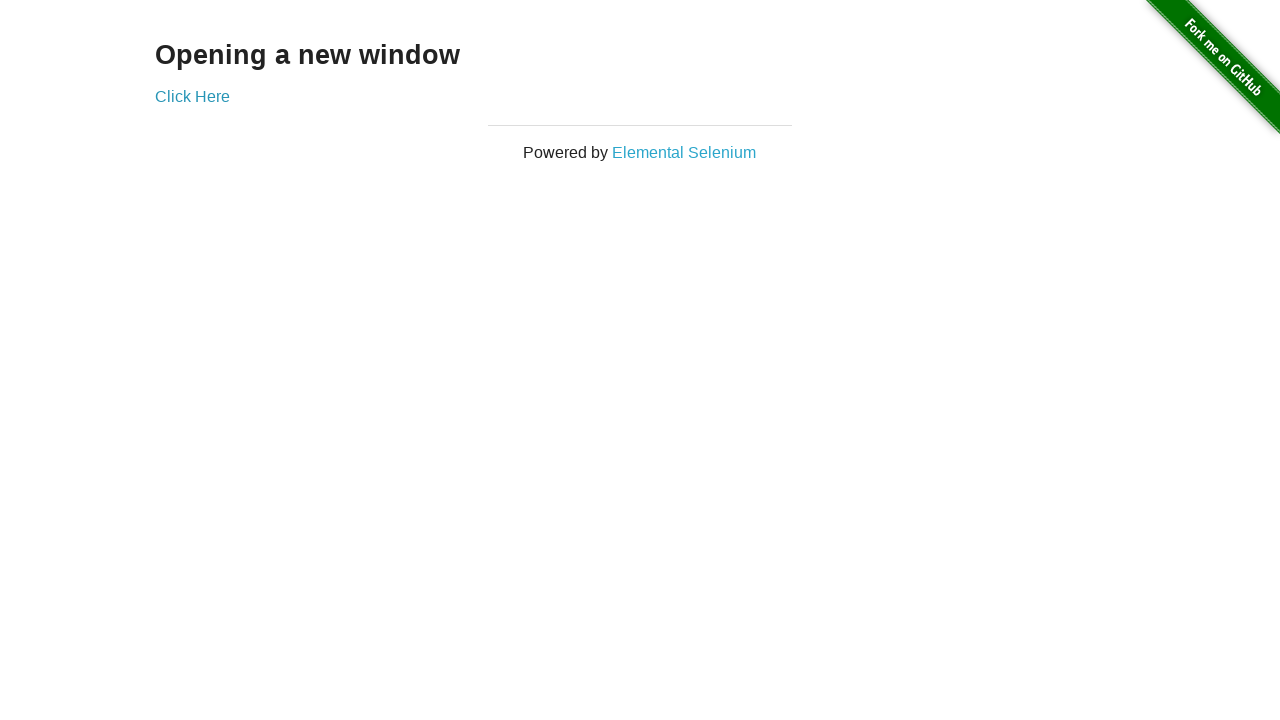

Closed the new window
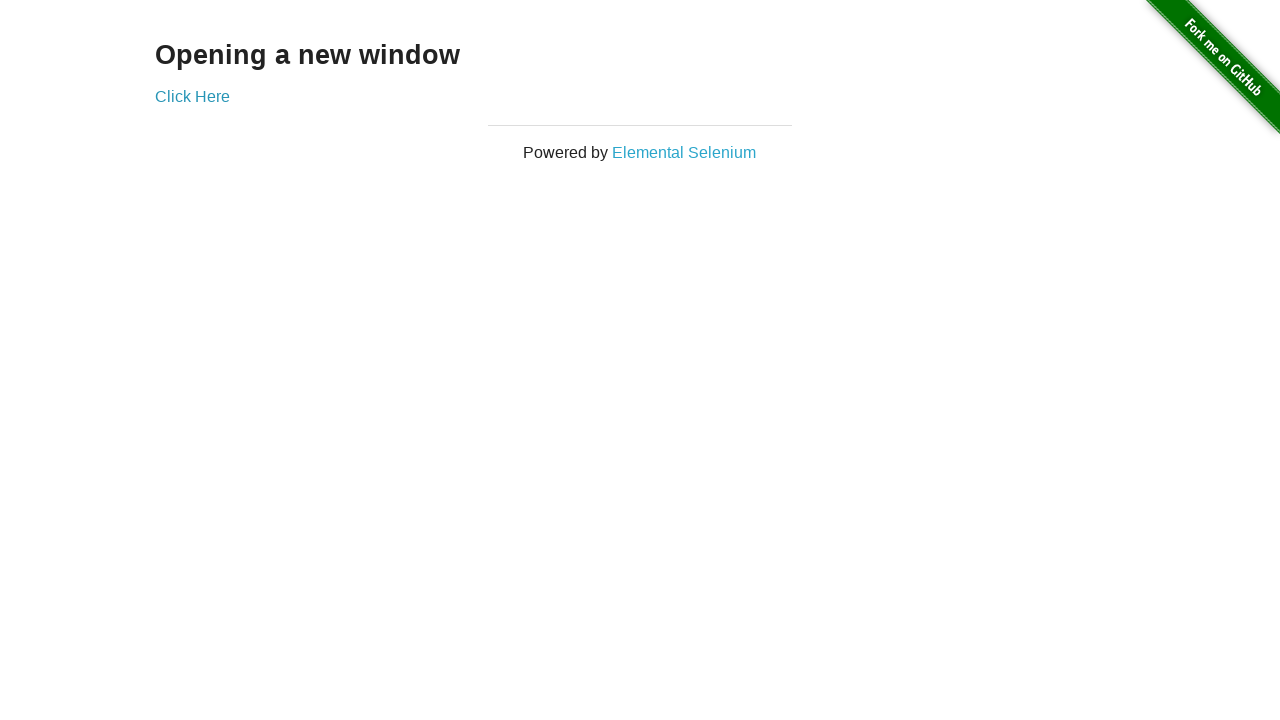

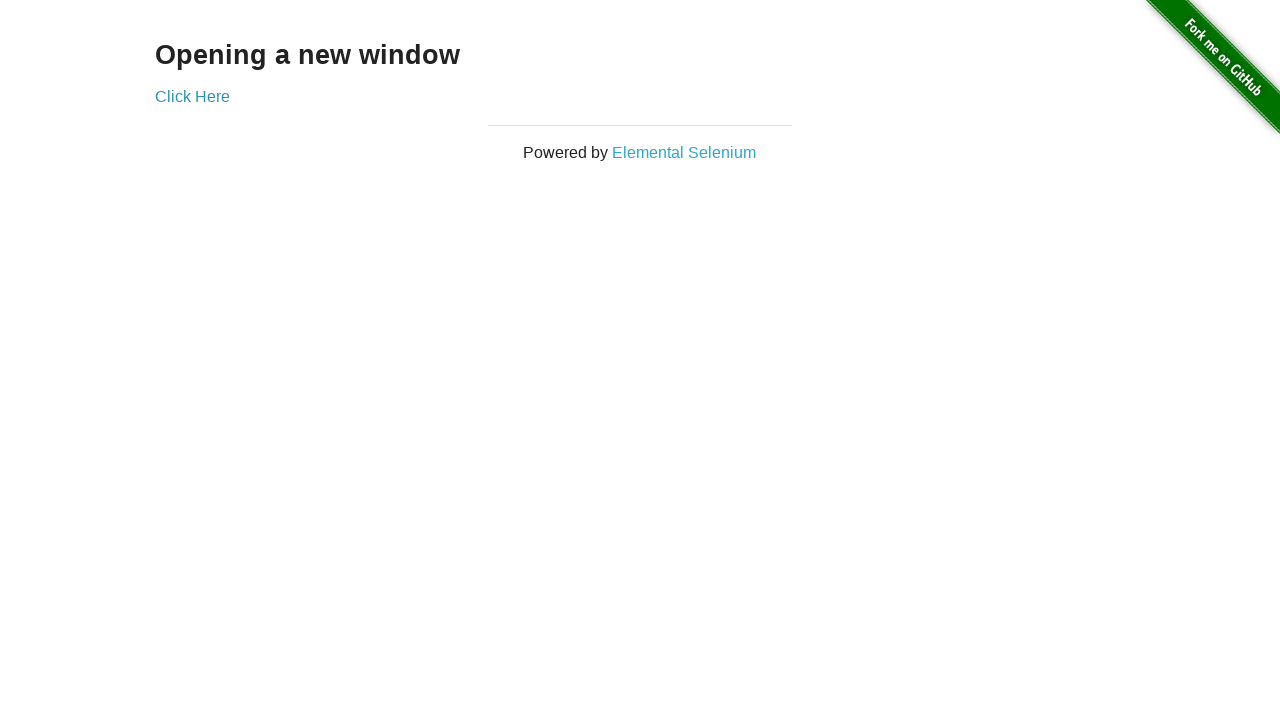